Tests a form that calculates the sum of two displayed numbers and selects the result from a dropdown before submitting

Starting URL: http://suninjuly.github.io/selects1.html

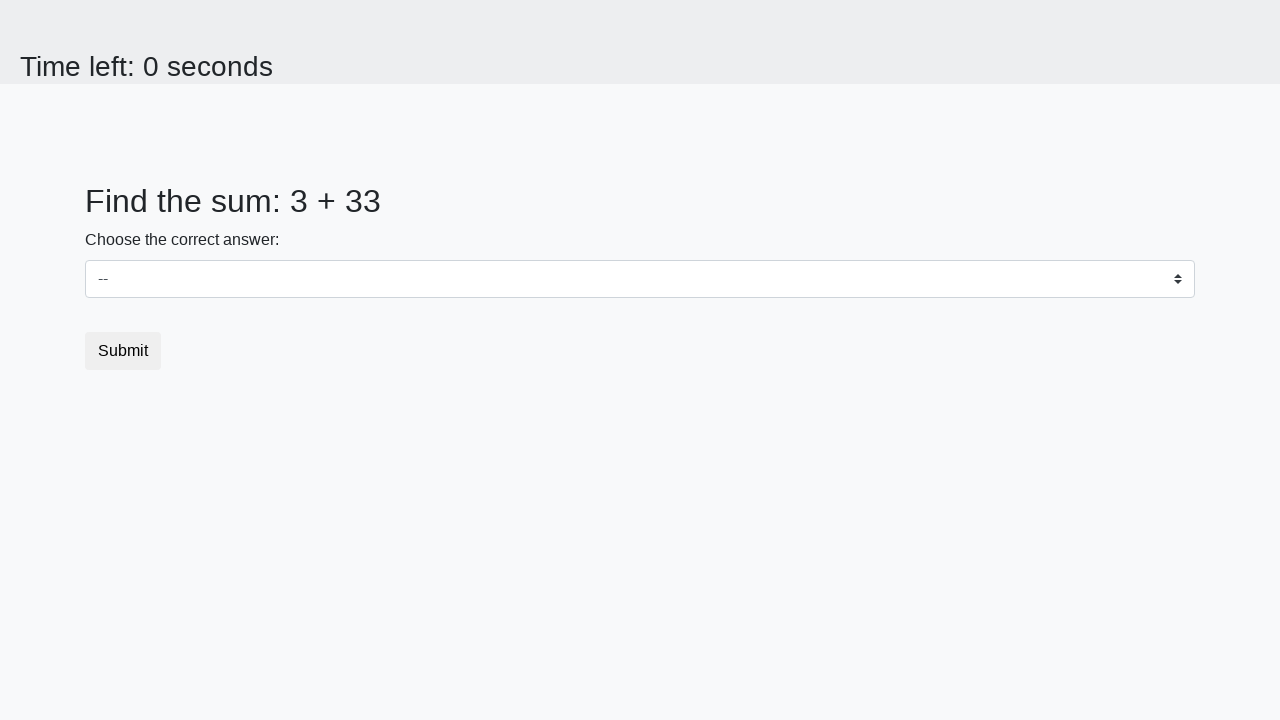

Located first number element (#num1)
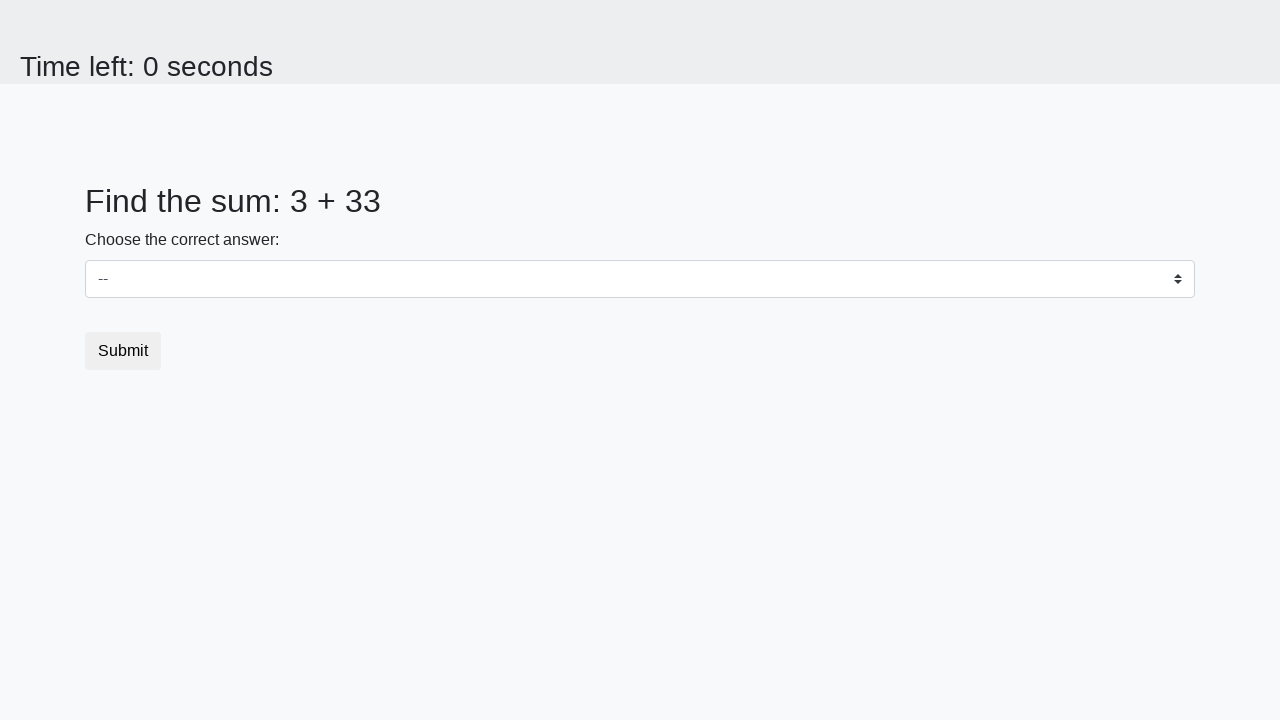

Extracted first number value
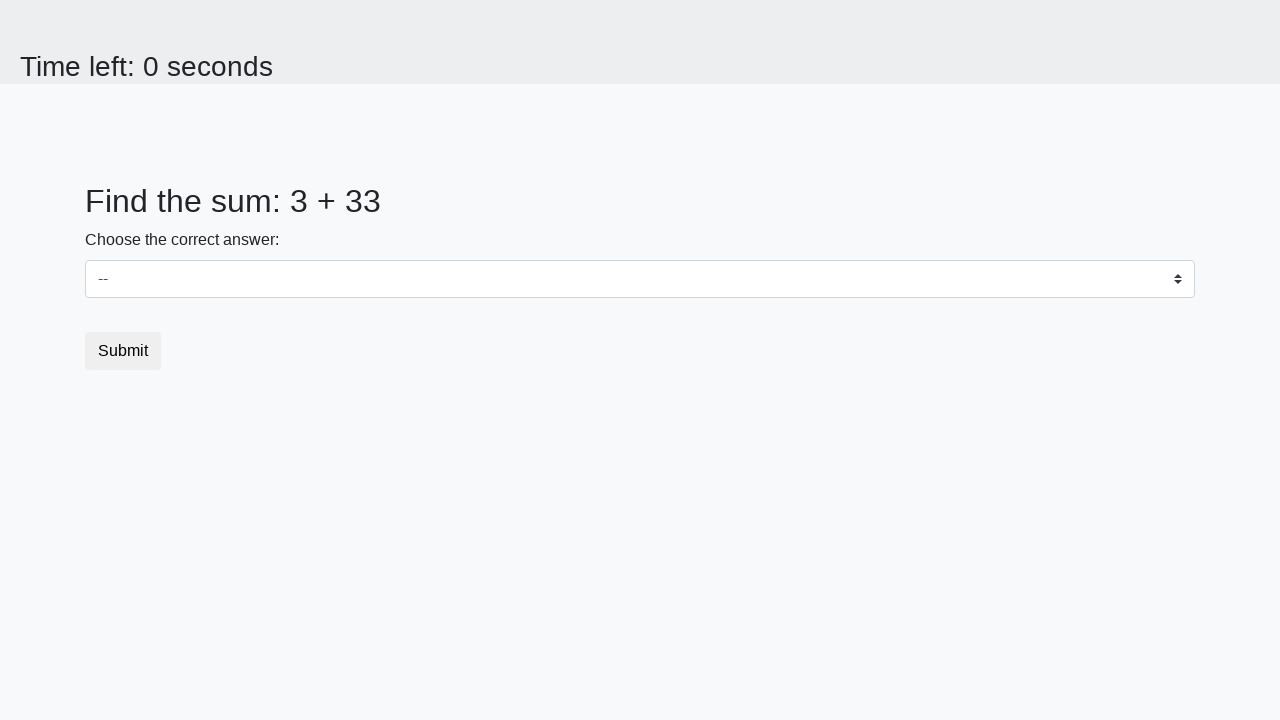

Located second number element (#num2)
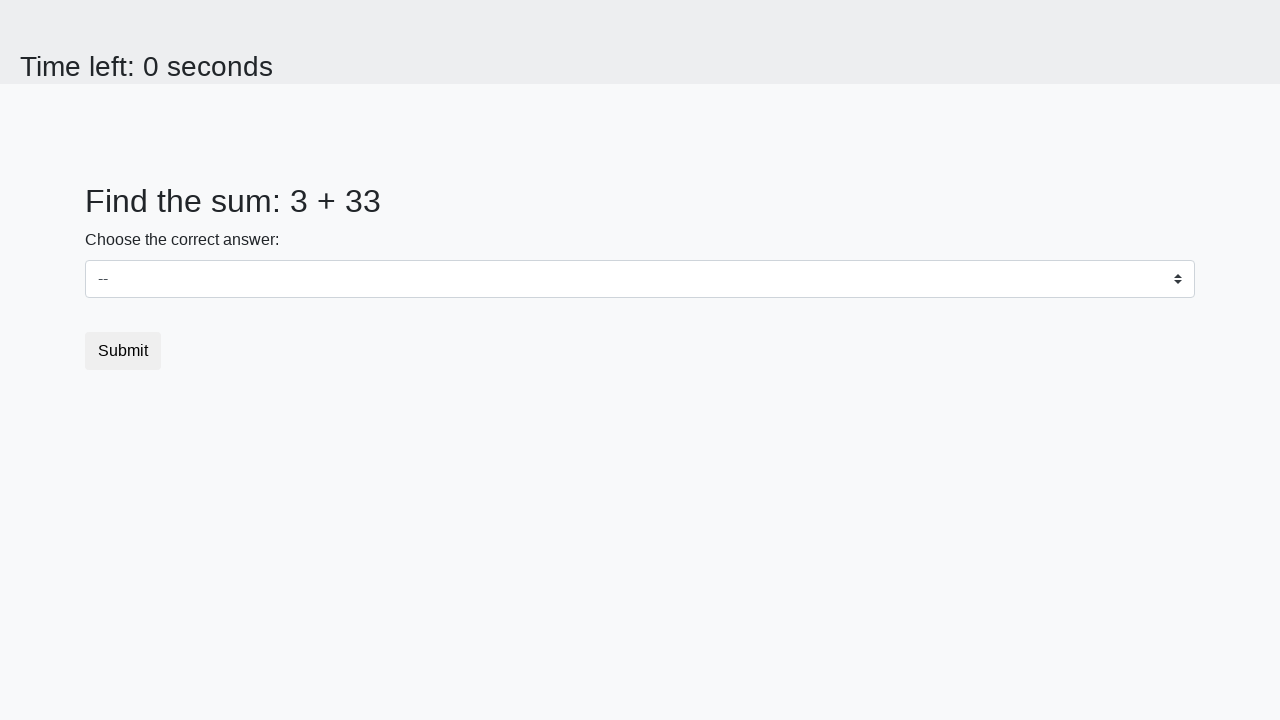

Extracted second number value
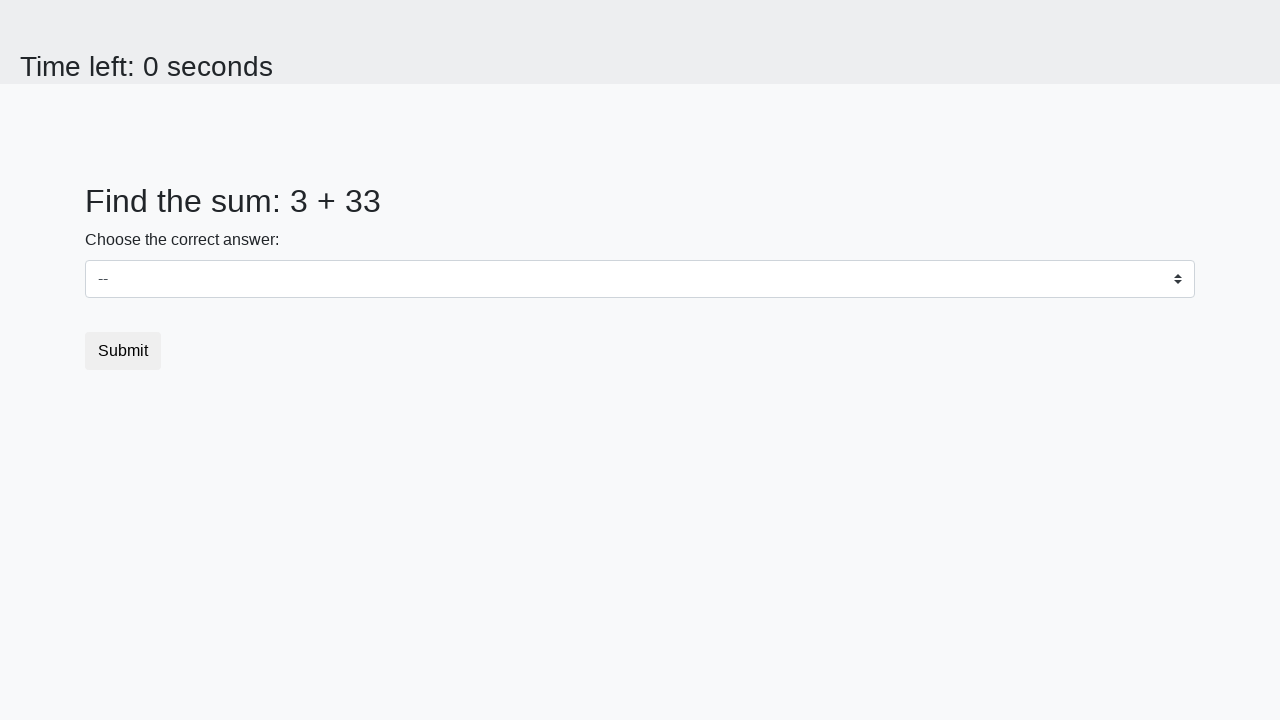

Calculated sum: 3 + 33 = 36
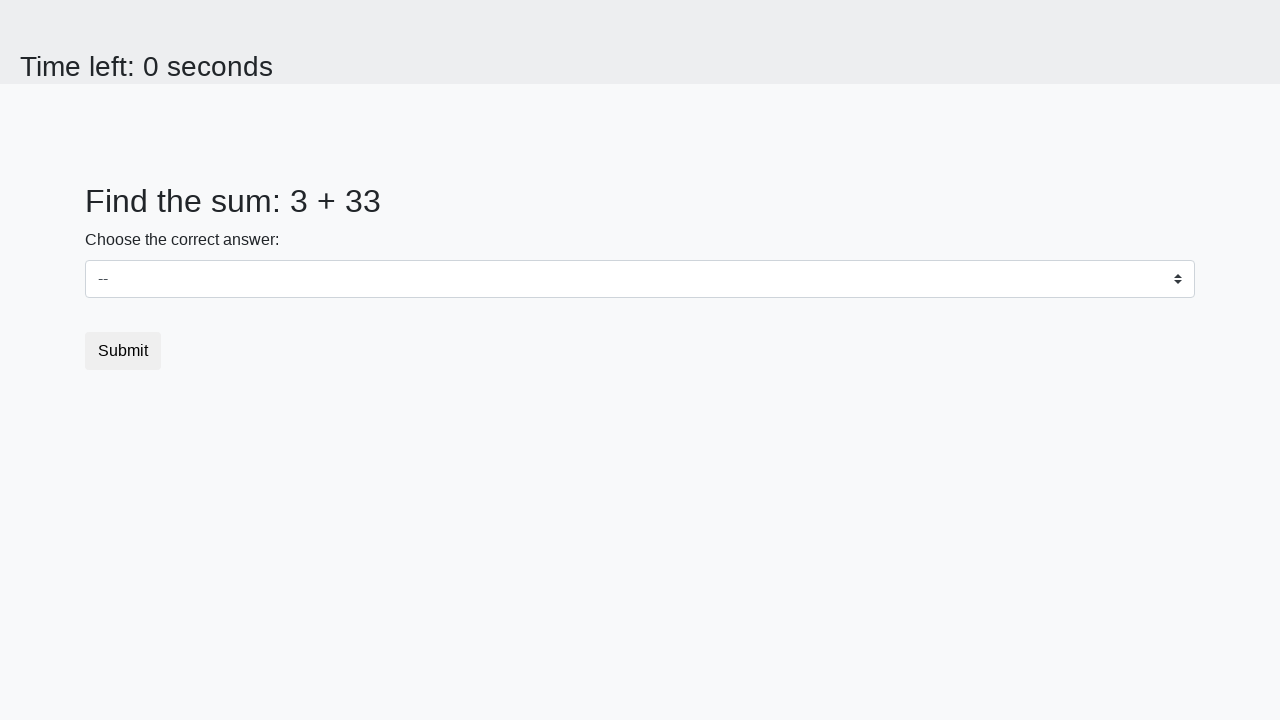

Selected result '36' from dropdown on #dropdown
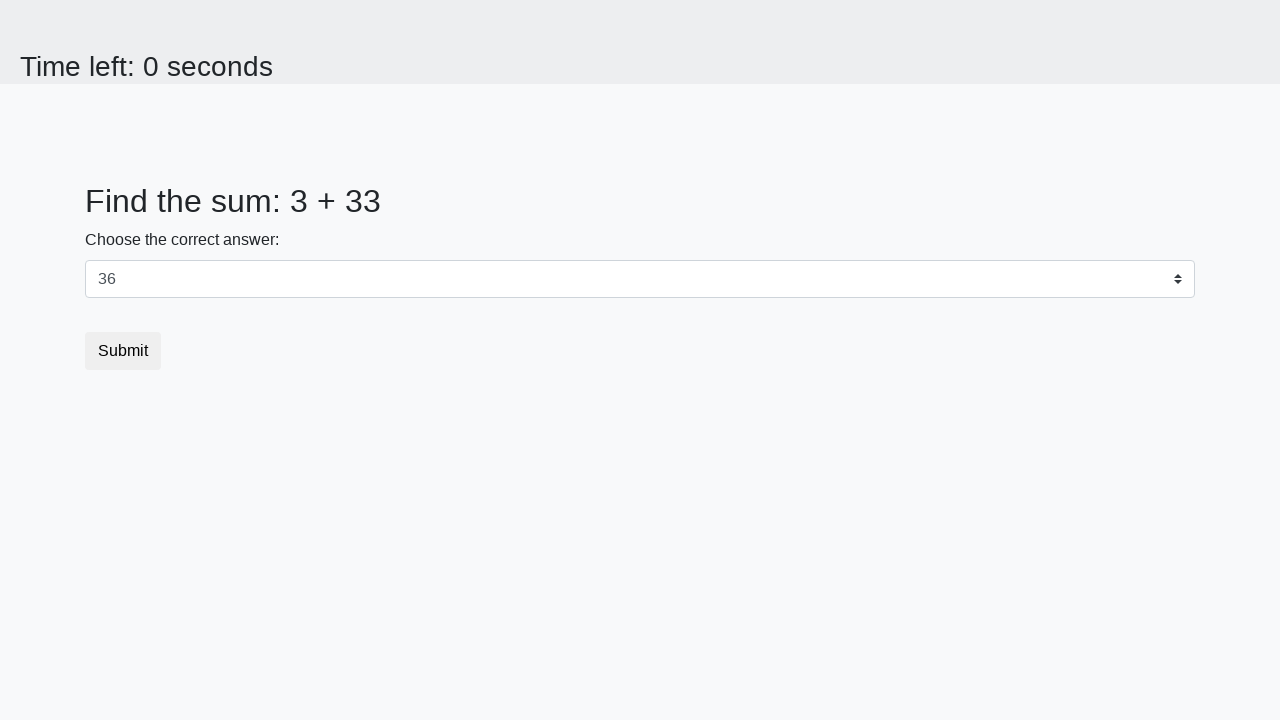

Clicked submit button to submit the form at (123, 351) on [type='submit']
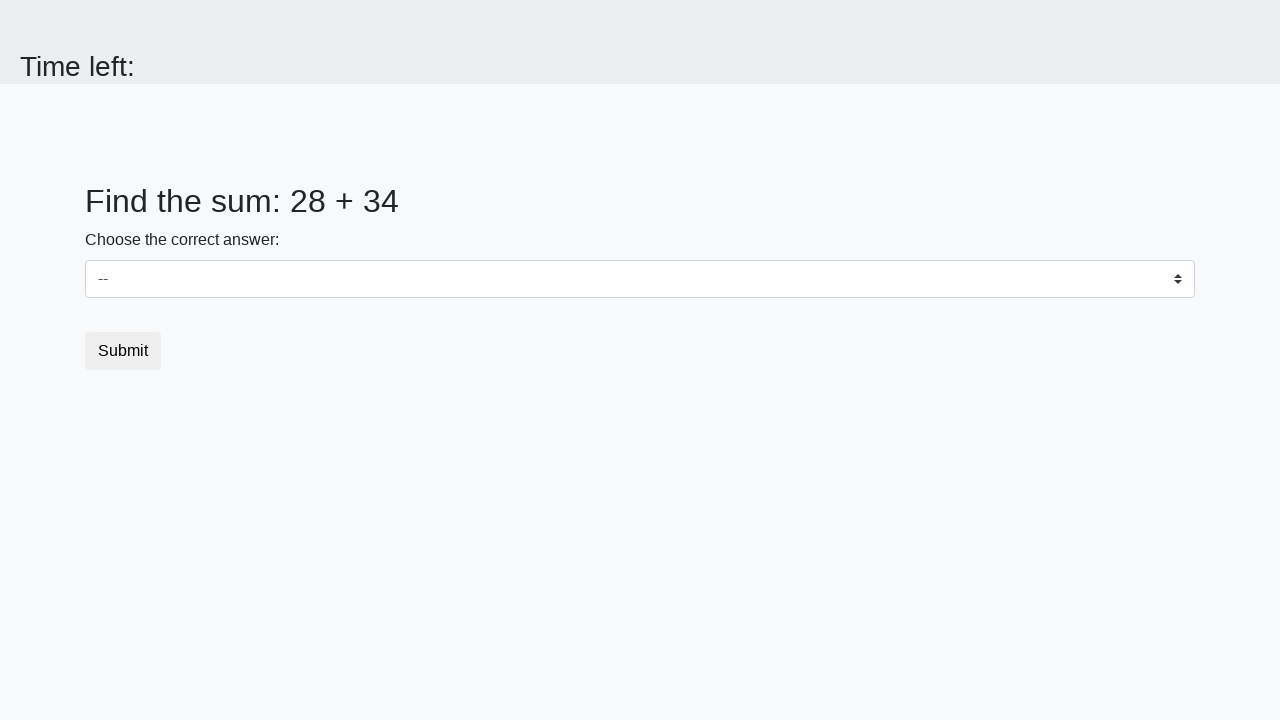

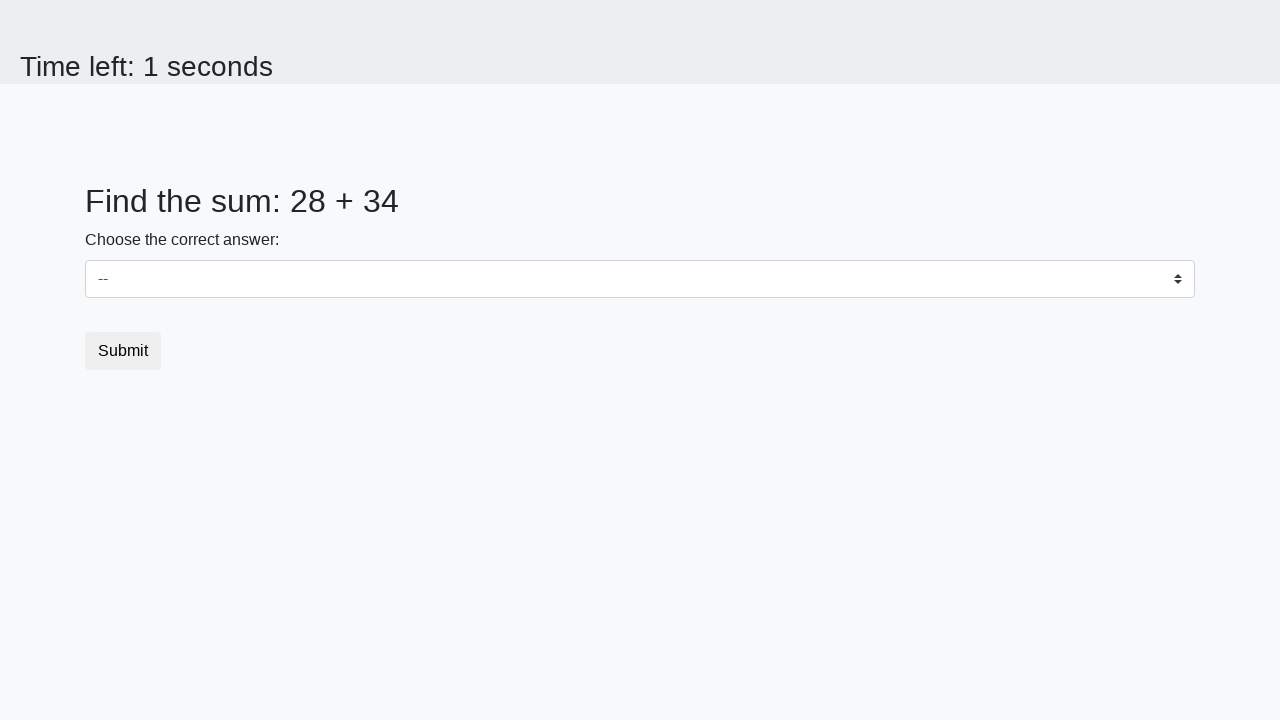